Drags column A to column B and verifies the columns swap positions

Starting URL: https://the-internet.herokuapp.com/drag_and_drop

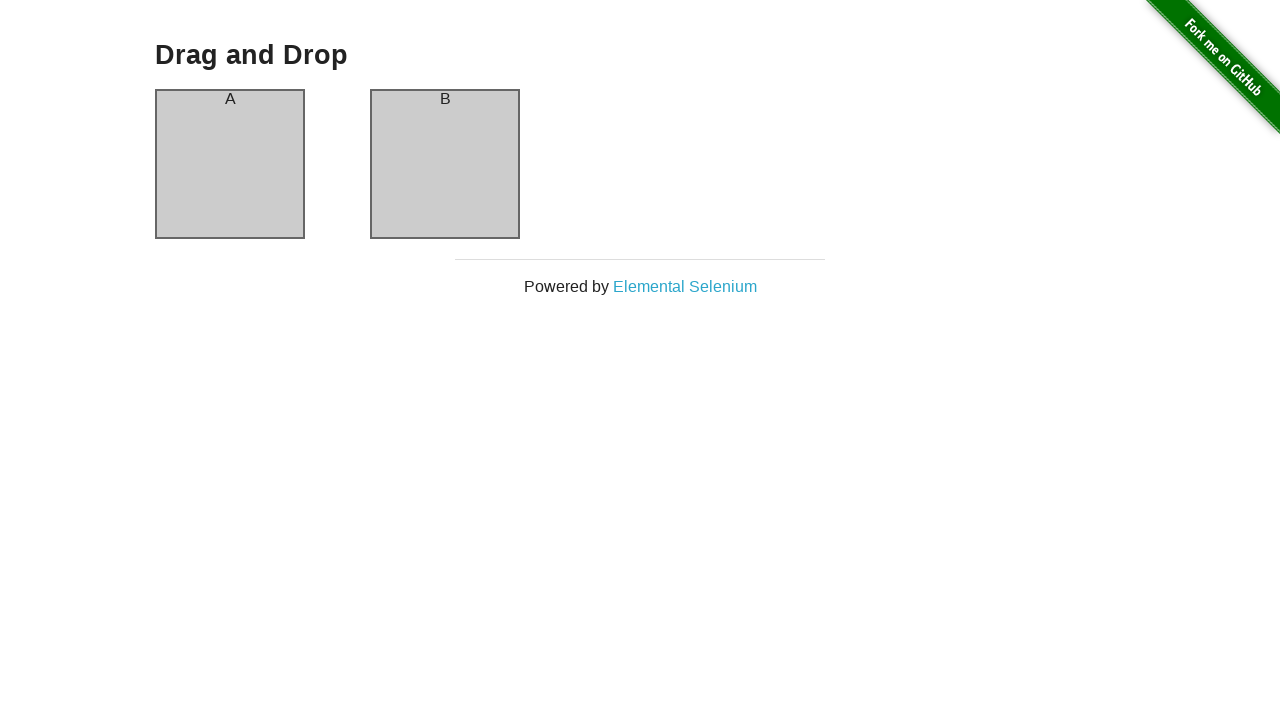

Navigated to drag and drop test page
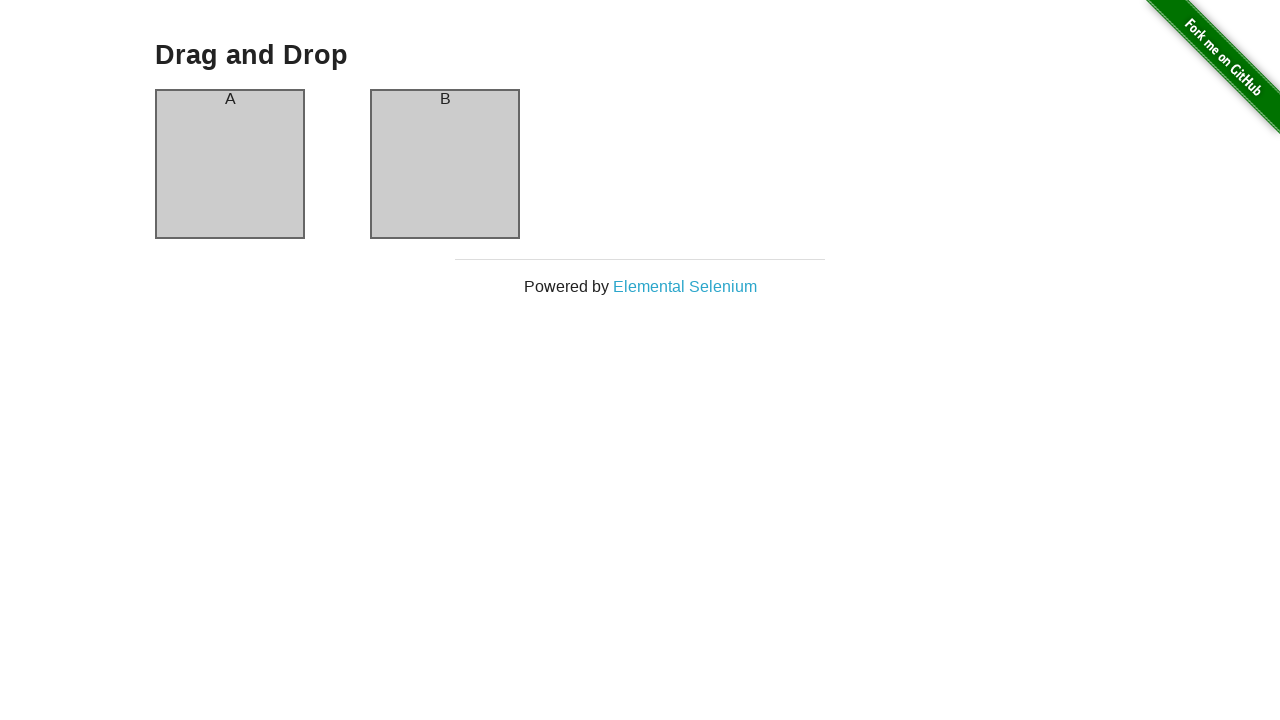

Dragged column A to column B at (445, 164)
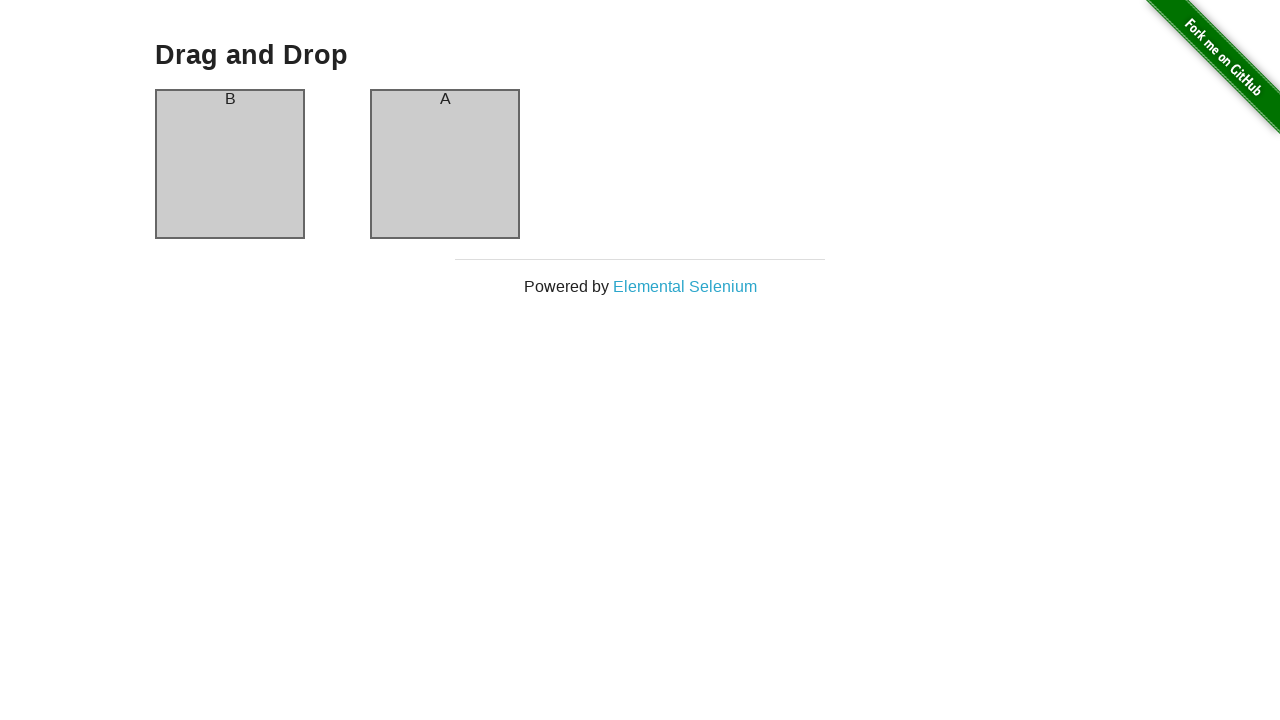

Waited 500ms for drag animation to complete
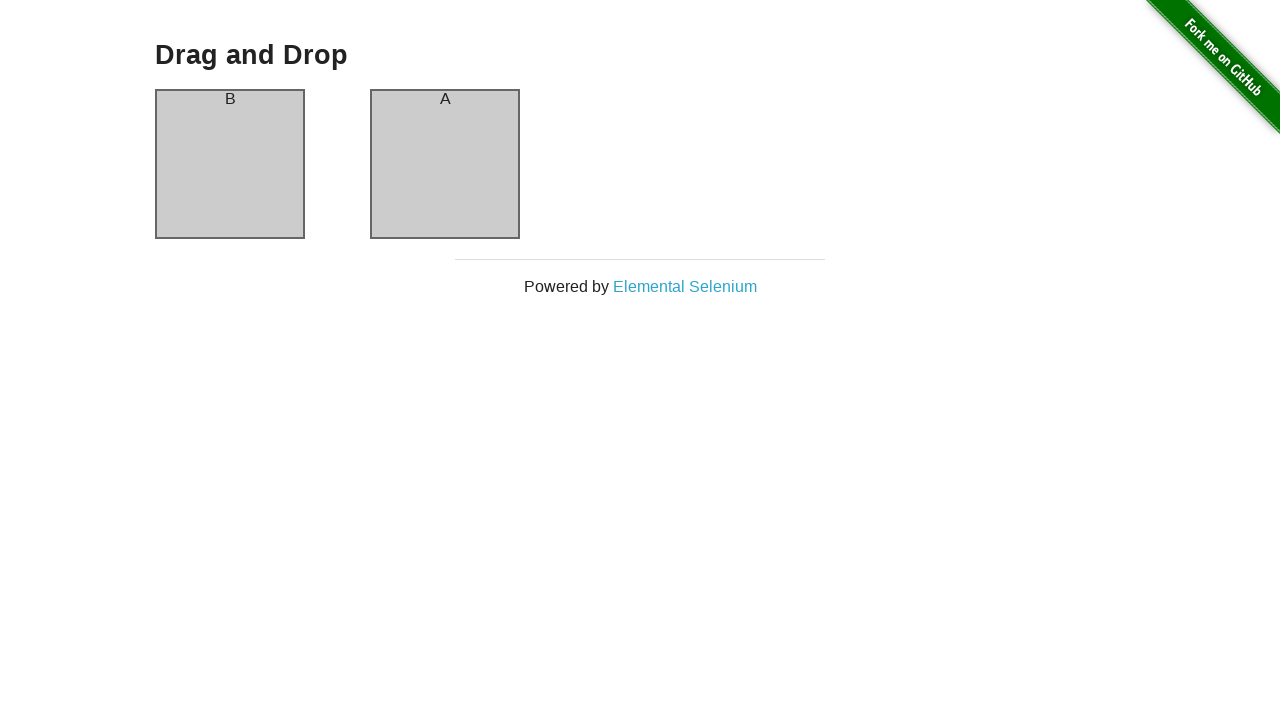

Retrieved column A text content: 'B'
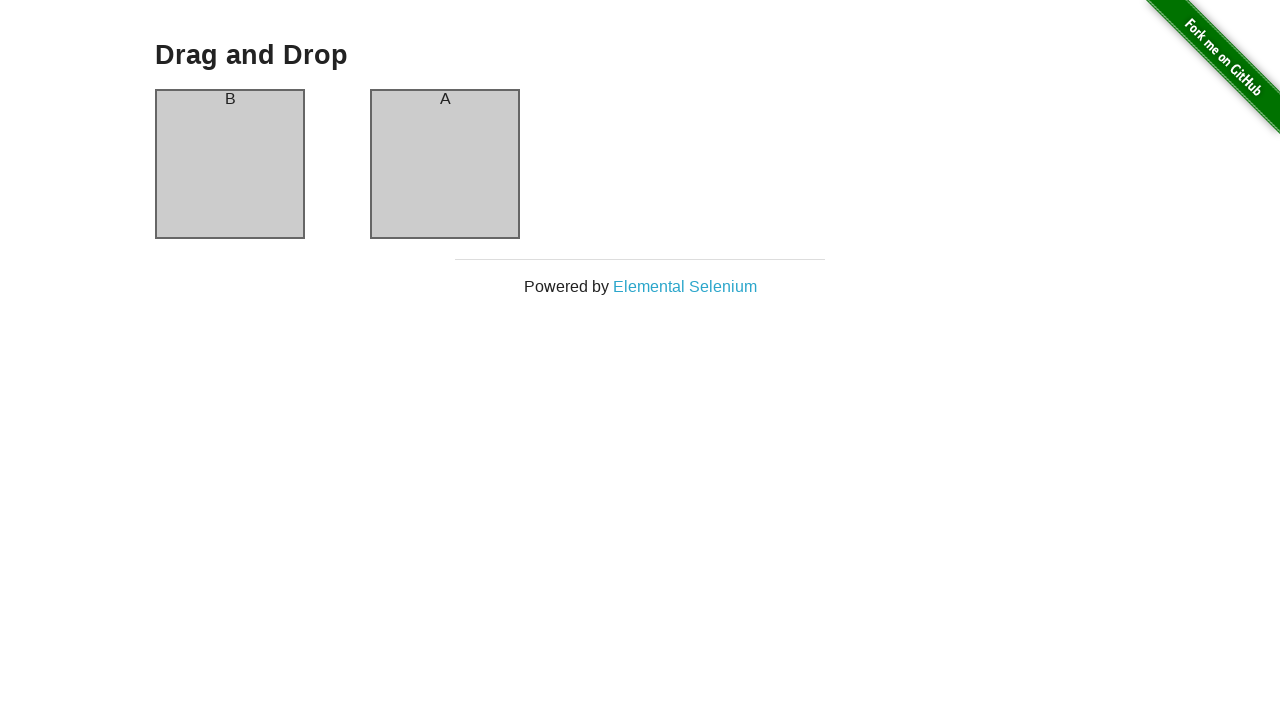

Retrieved column B text content: 'A'
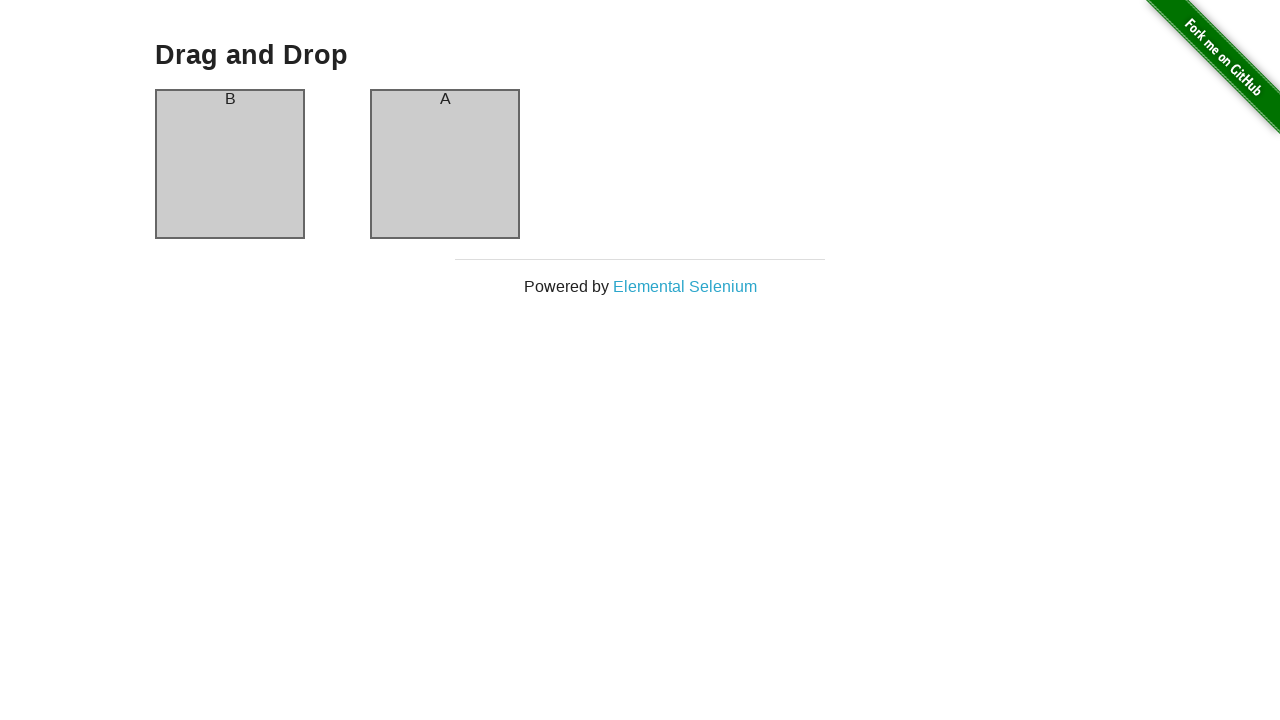

Verified column A now contains 'B'
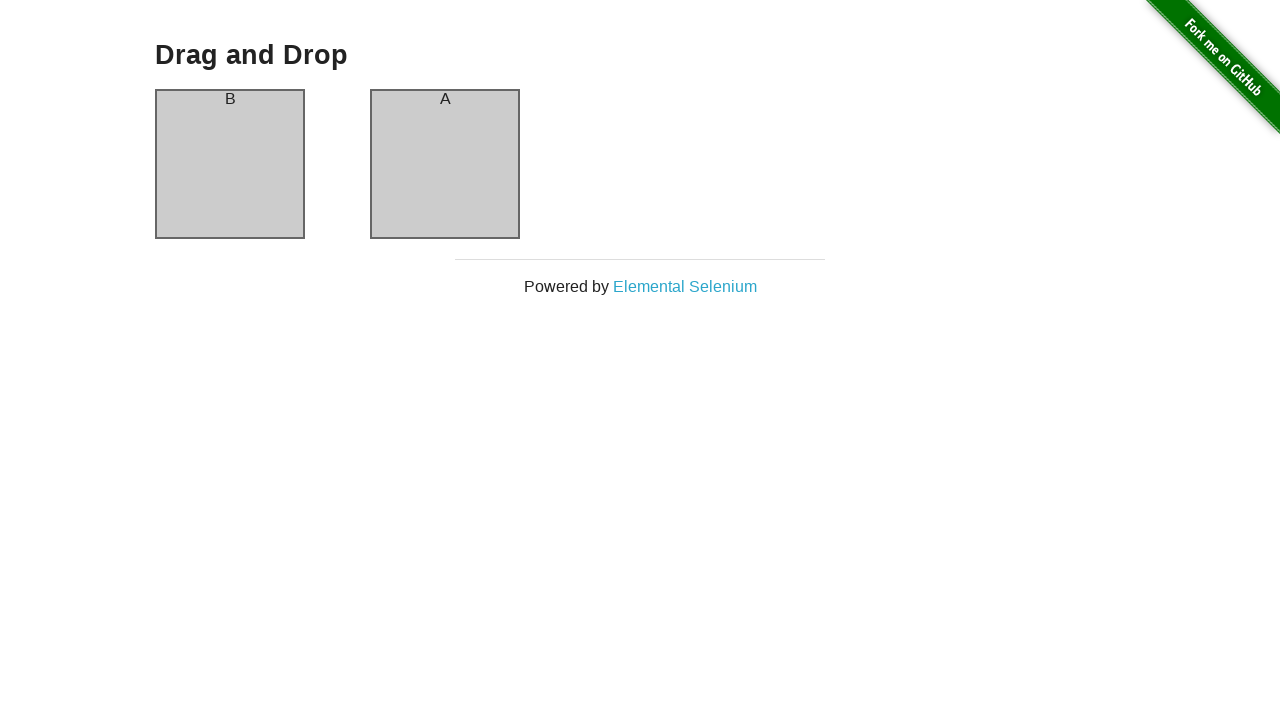

Verified column B now contains 'A' - columns successfully swapped
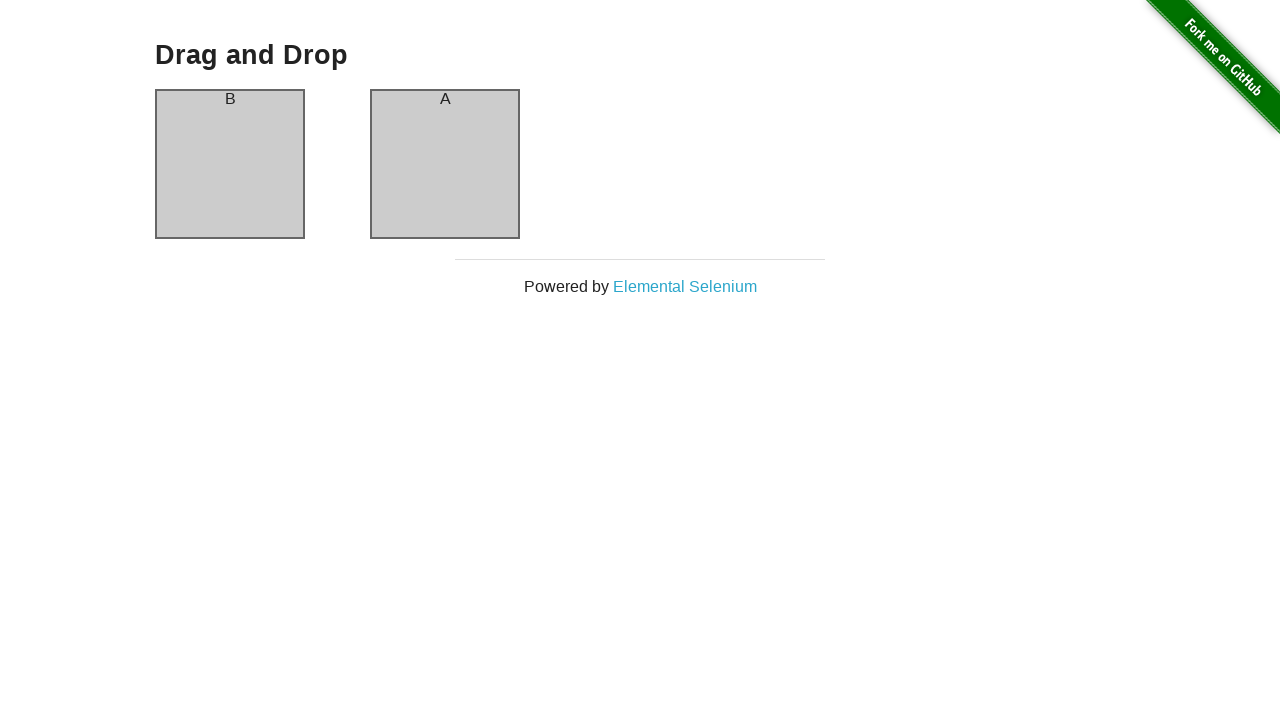

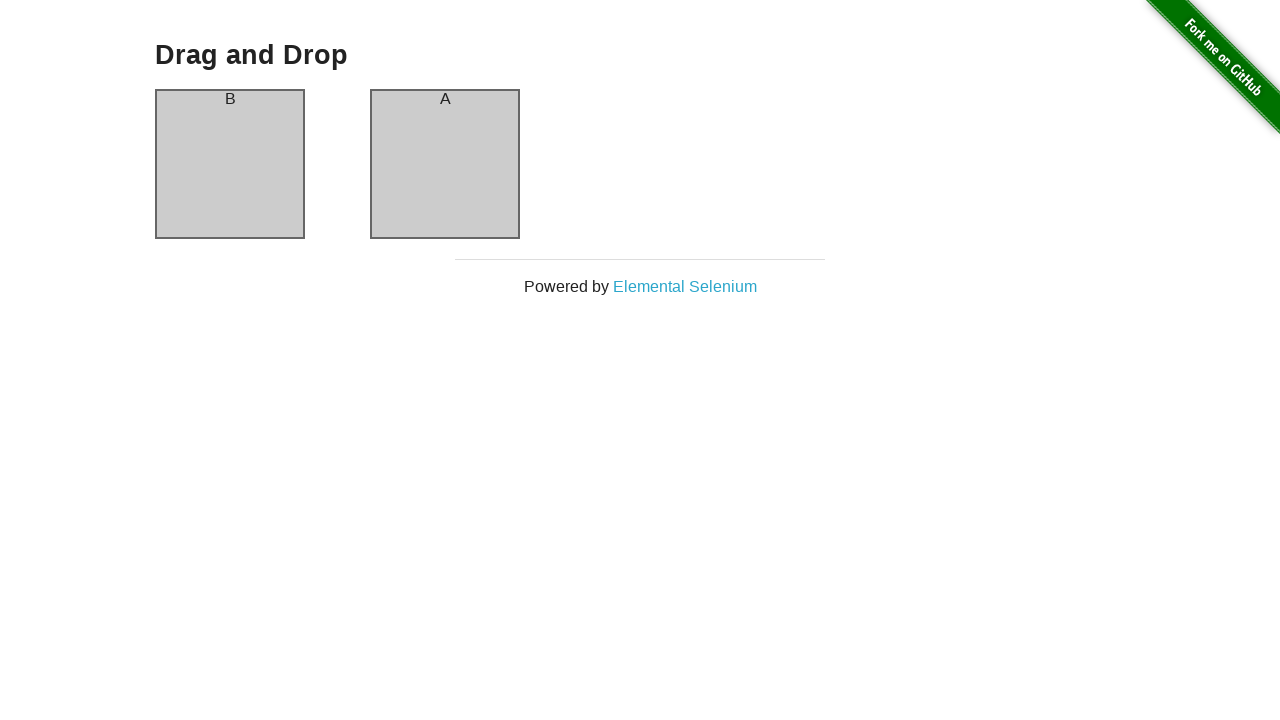